Tests date picker functionality by selecting a date one year in the past and verifying the selected value

Starting URL: https://bonigarcia.dev/selenium-webdriver-java/web-form.html

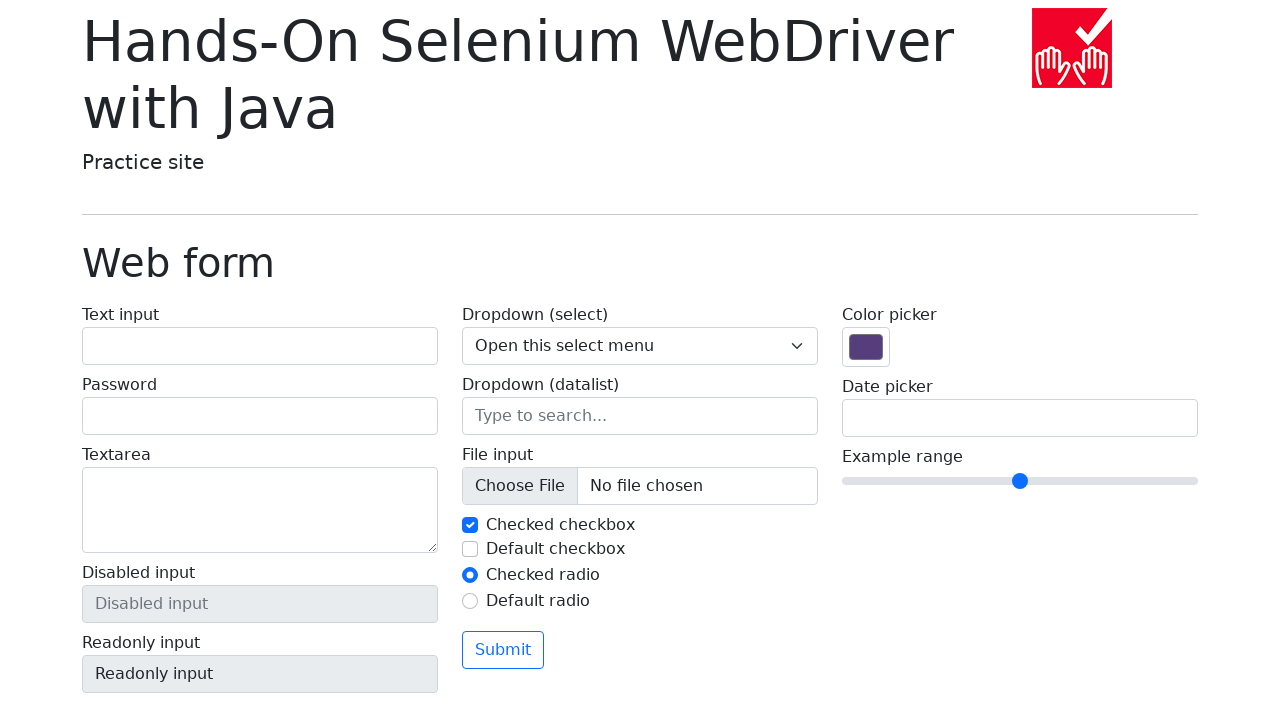

Clicked on date picker input to open the date picker at (1020, 418) on input[name='my-date']
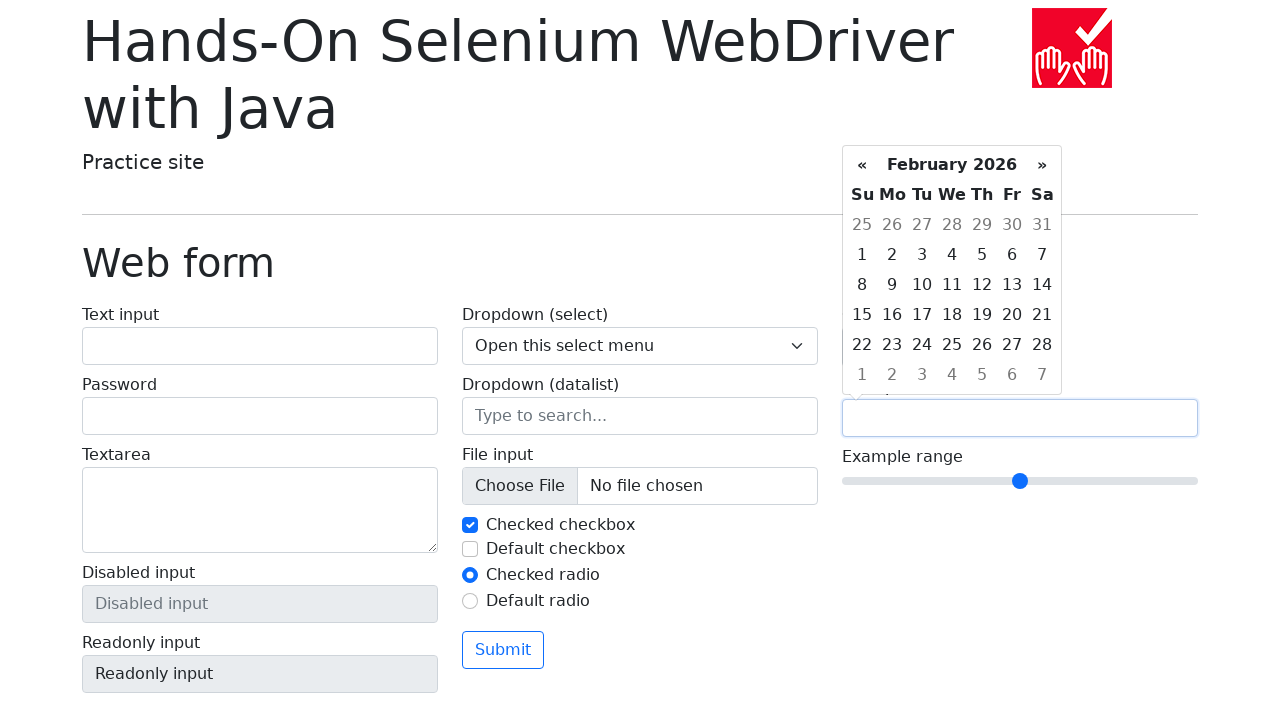

Clicked on year/month header to navigate to month selection view at (952, 165) on //th[contains(text(), '2026')]
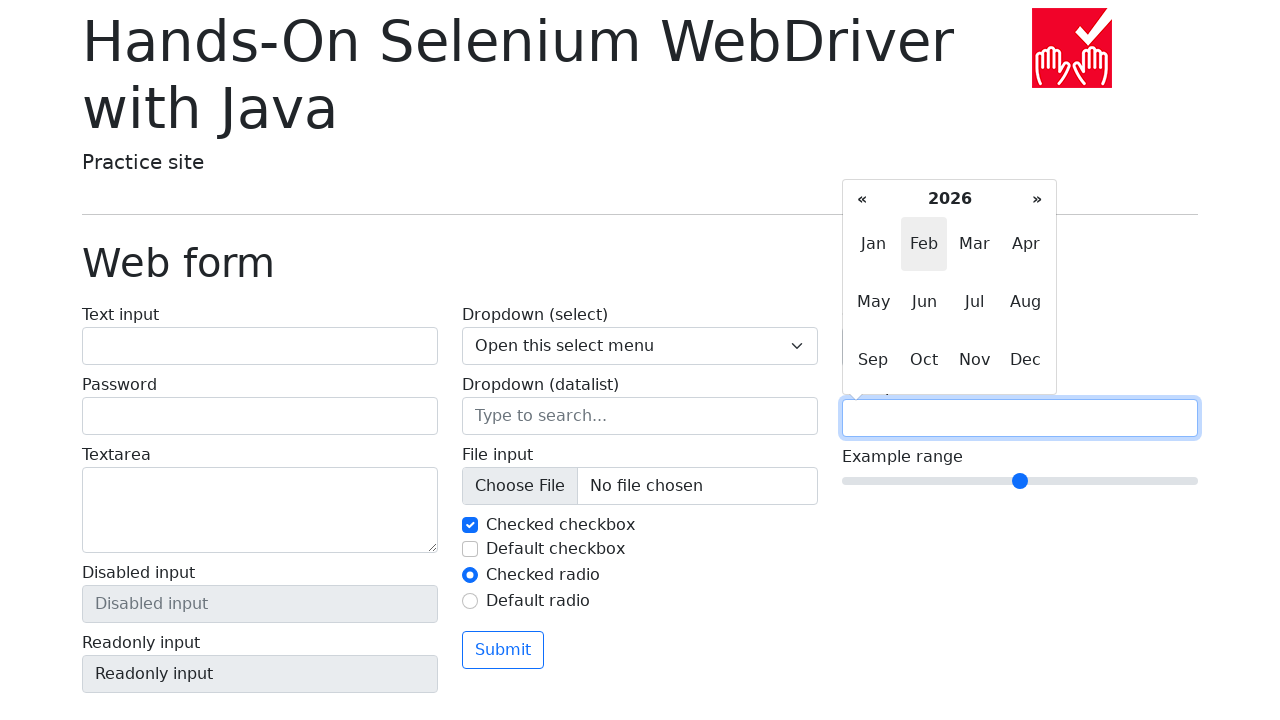

Clicked previous arrow to navigate to previous year at (862, 199) on div.datepicker-months th.prev
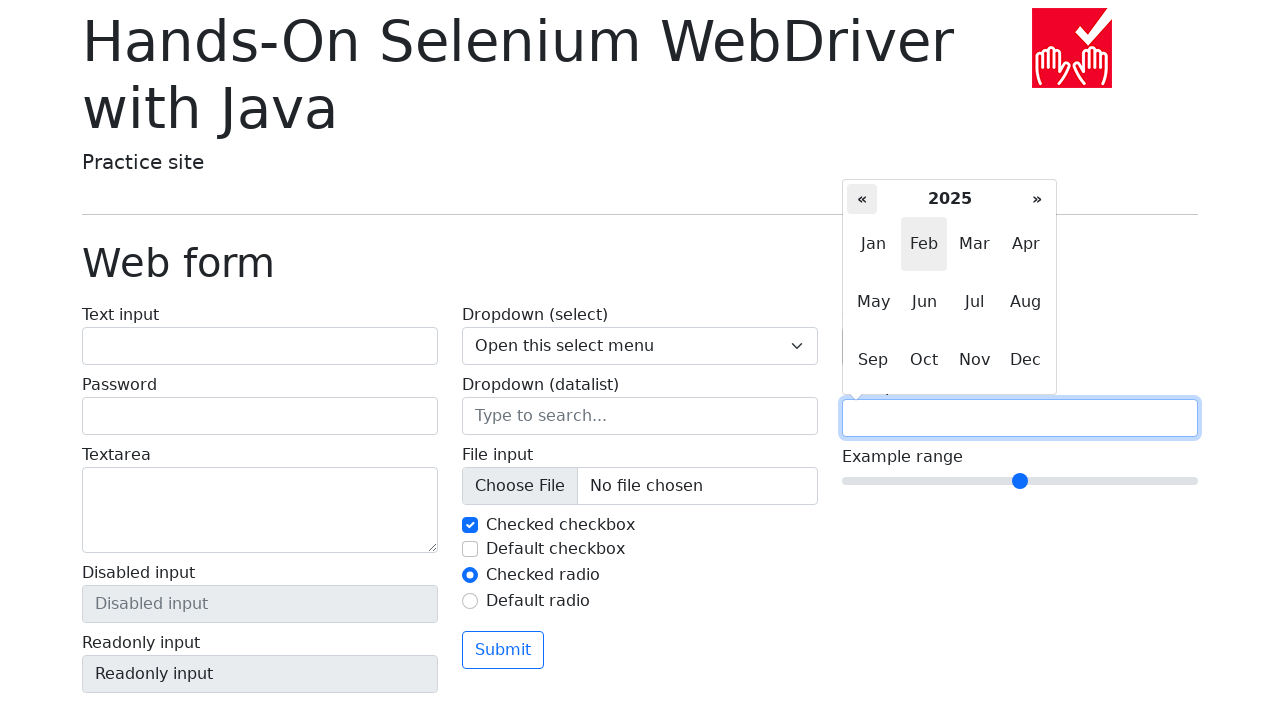

Clicked on focused month in previous year at (924, 244) on xpath=//span[@class='month focused']
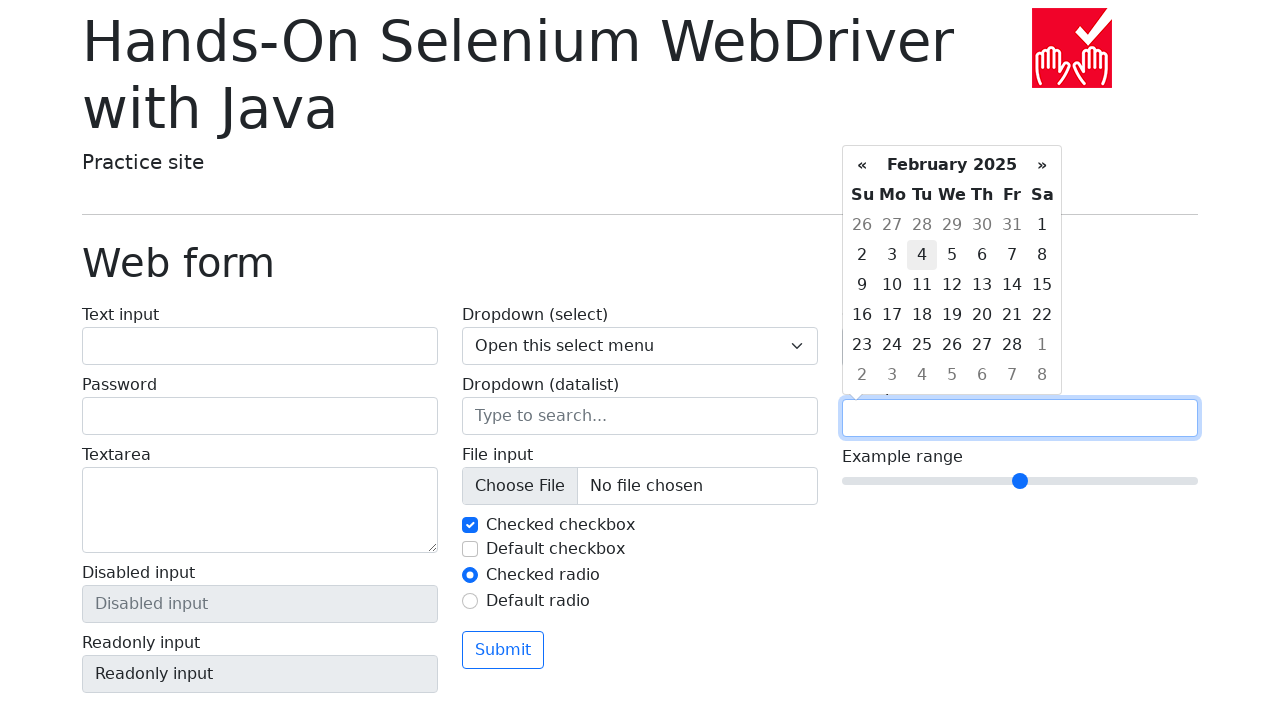

Clicked on day 26 in previous year at (952, 345) on //td[@class='day' and text()='26']
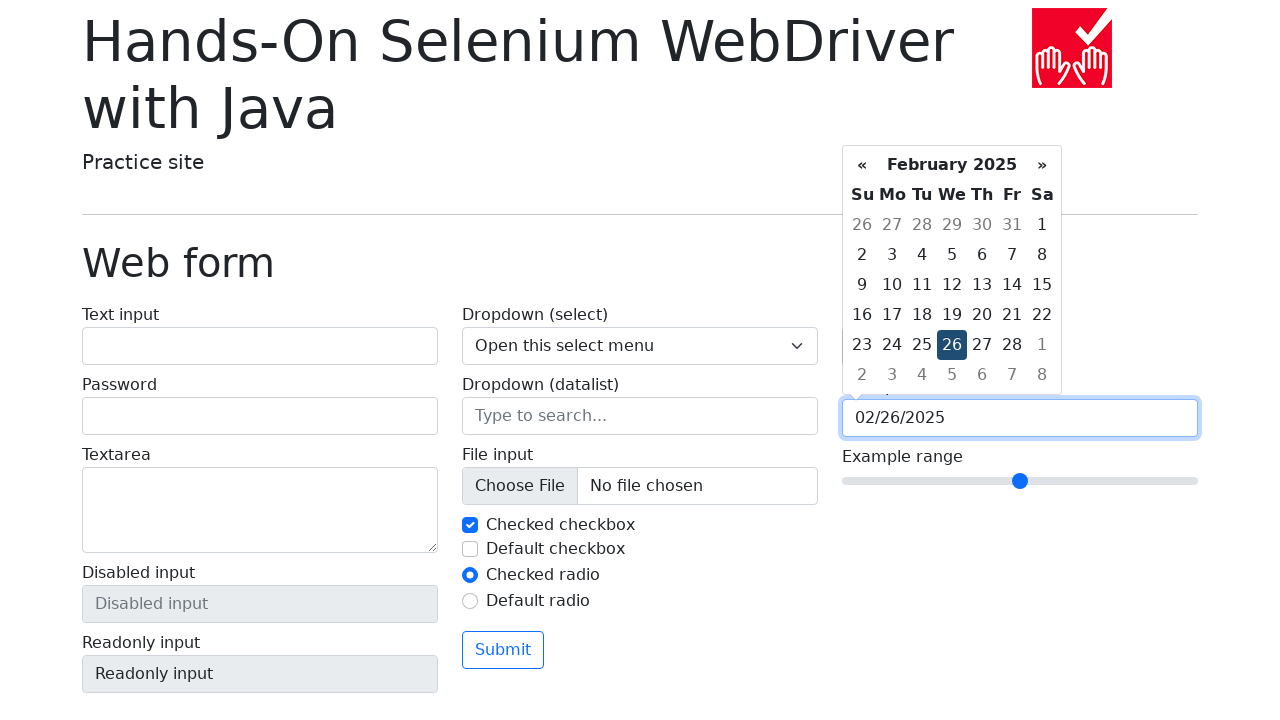

Retrieved selected date value: 02/26/2025
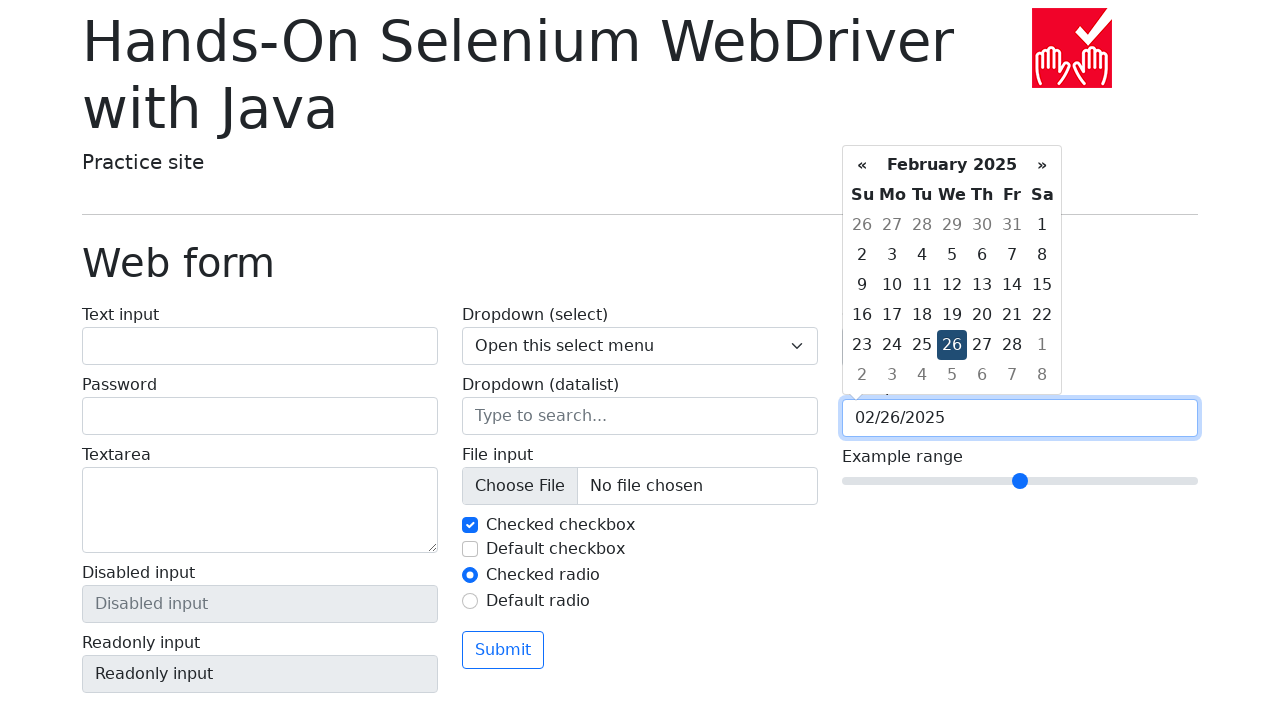

Verified selected date 02/26/2025 matches expected date 02/26/2025
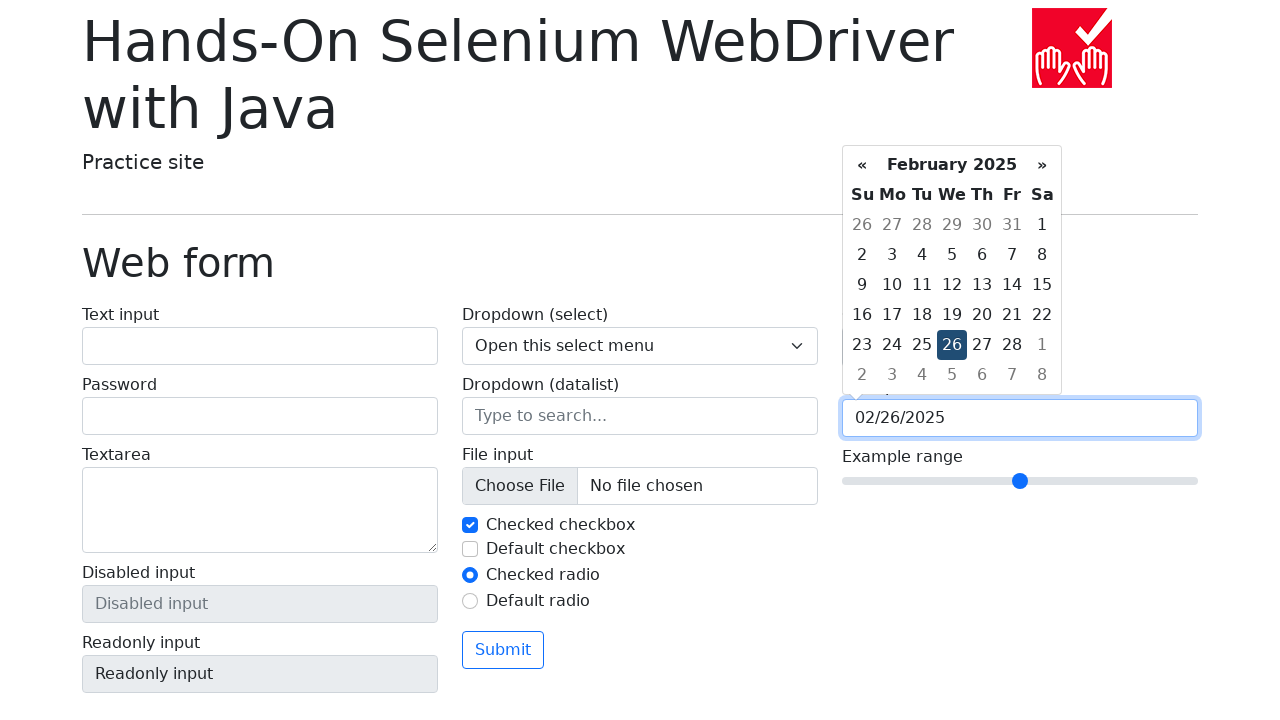

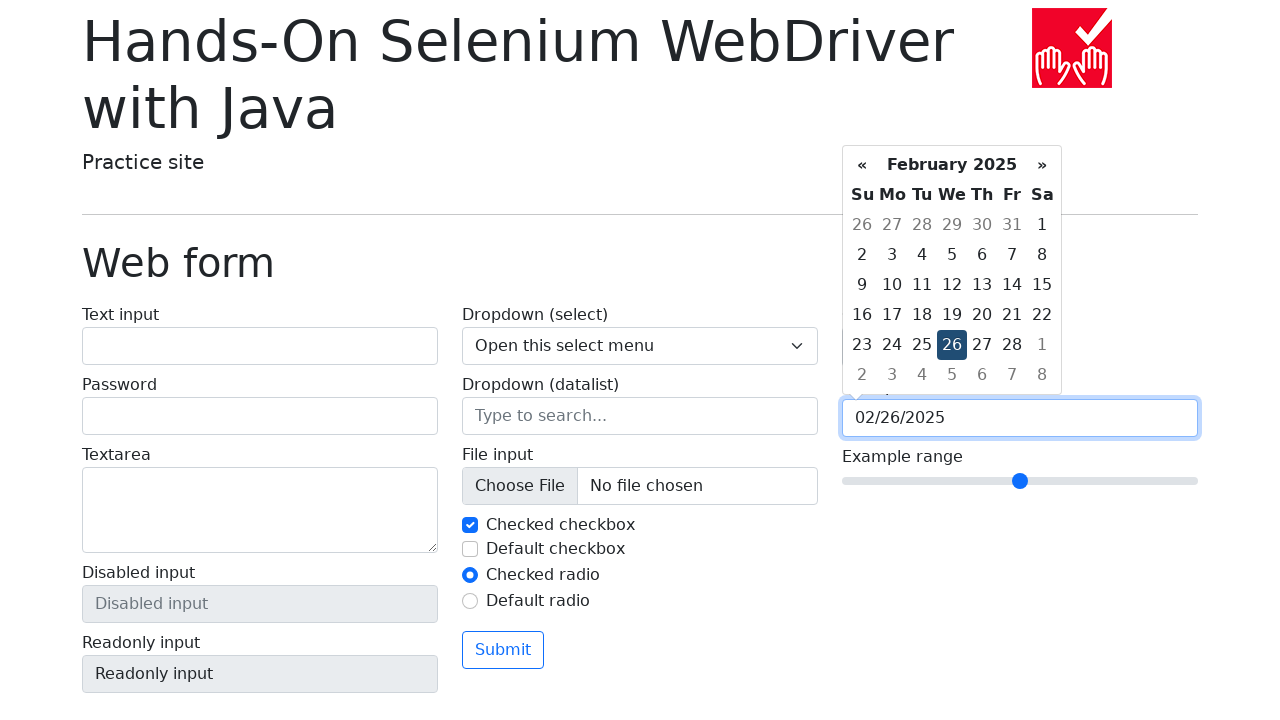